Tests that clicking the Register link displays the sign-up page with the expected heading

Starting URL: https://parabank.parasoft.com/parabank/index.htm

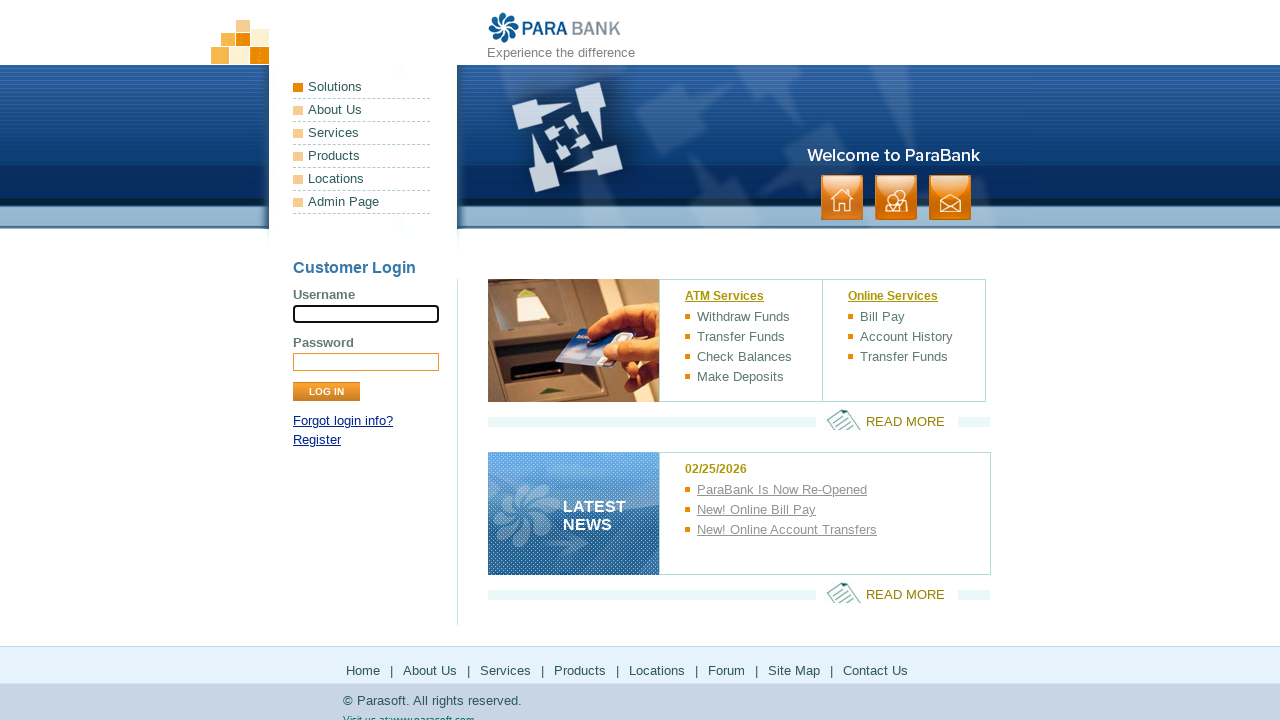

Clicked Register link at (317, 440) on xpath=//a[text()='Register']
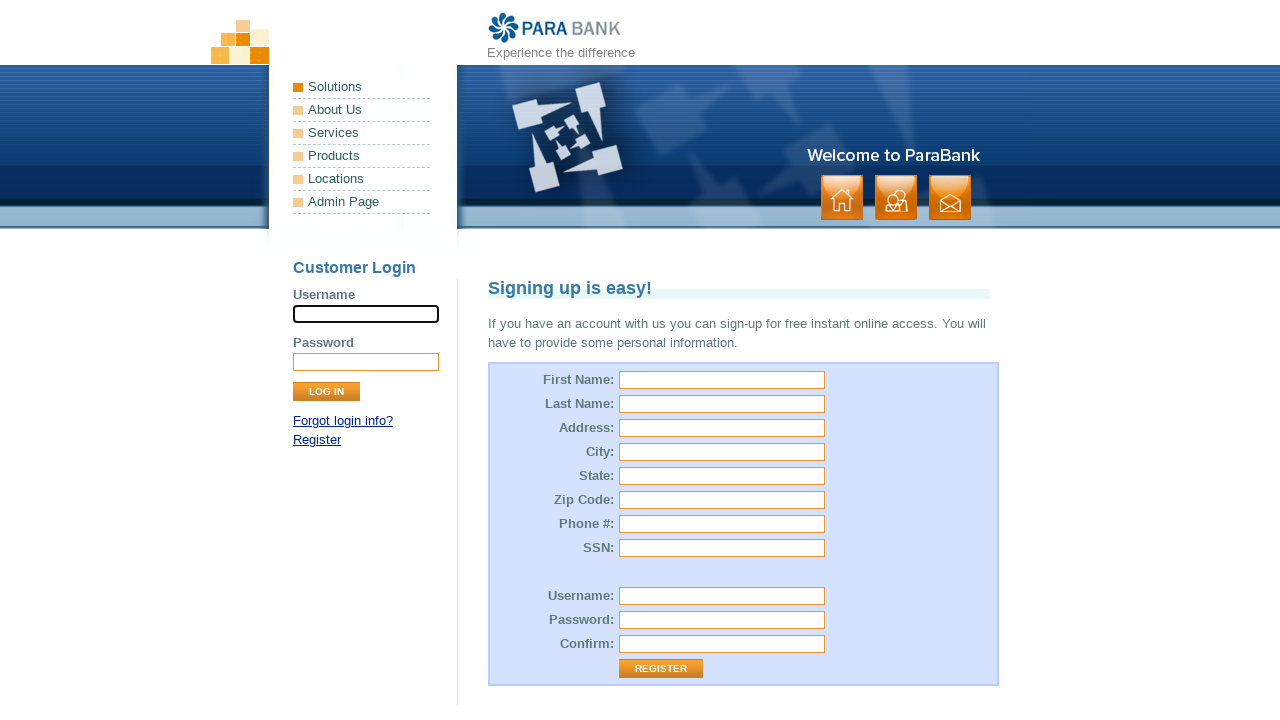

Sign-up page heading loaded
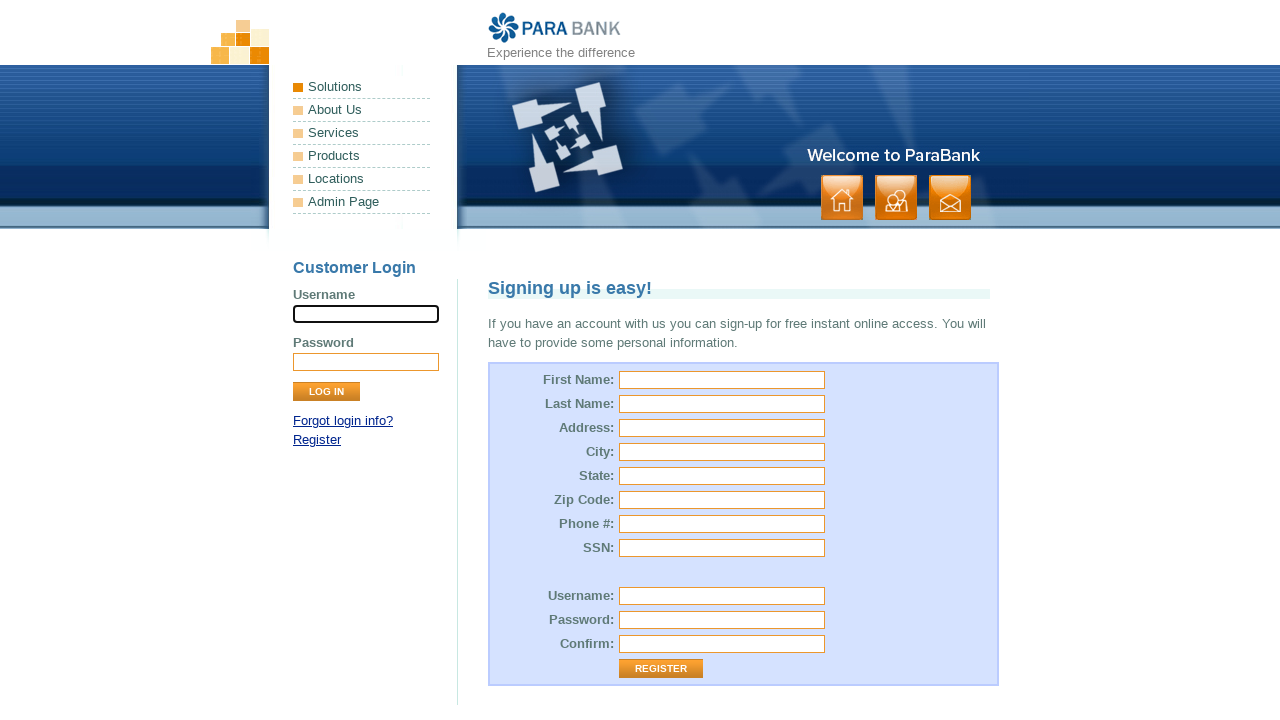

Retrieved sign-up page heading text
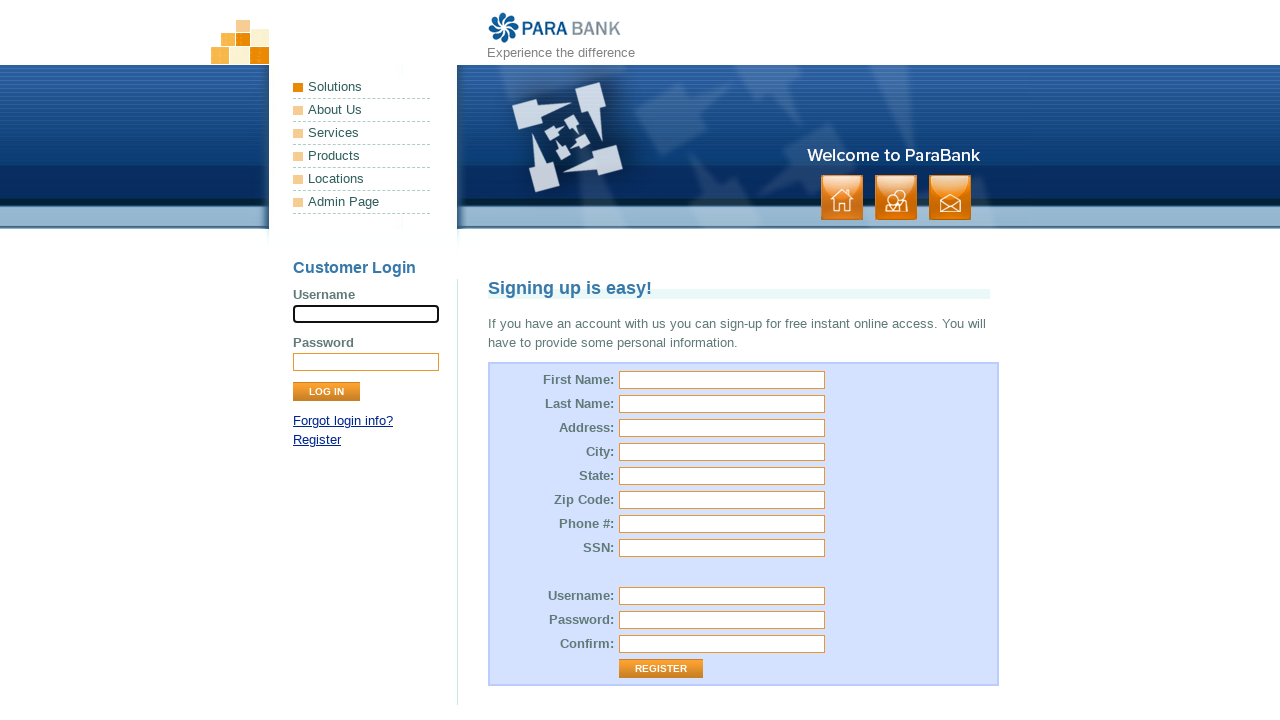

Verified heading text matches expected value 'Signing up is easy!'
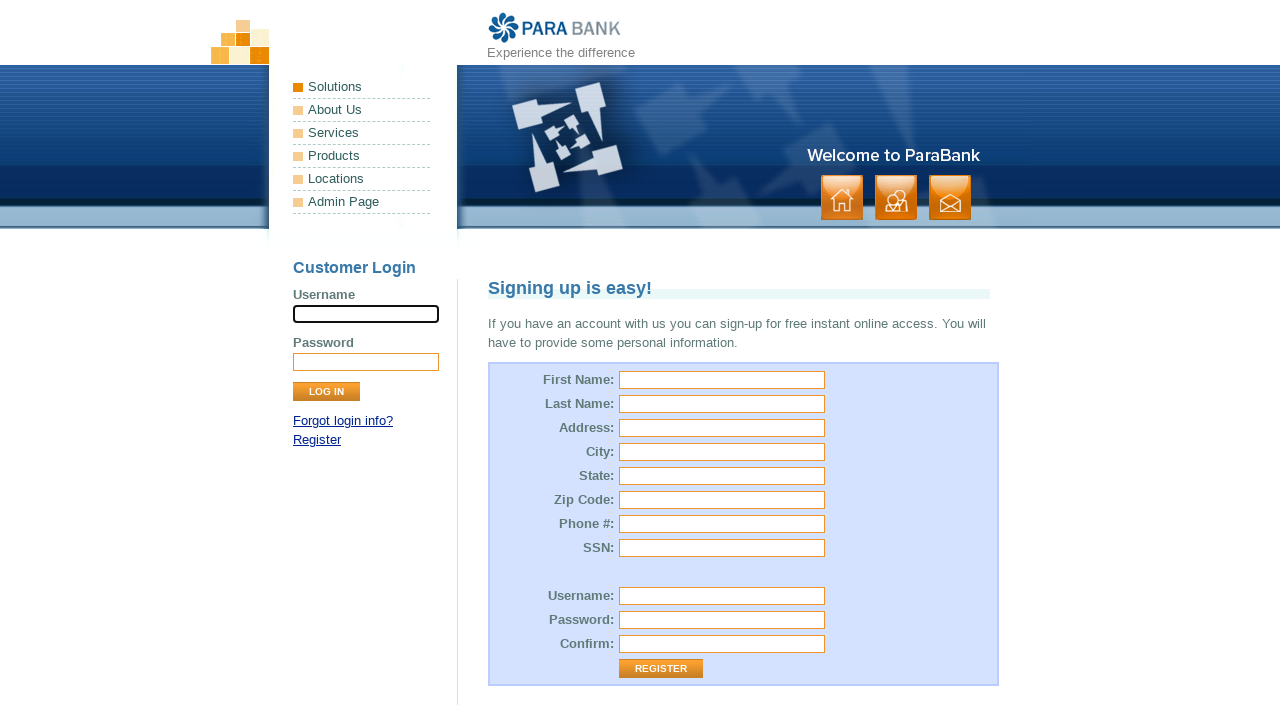

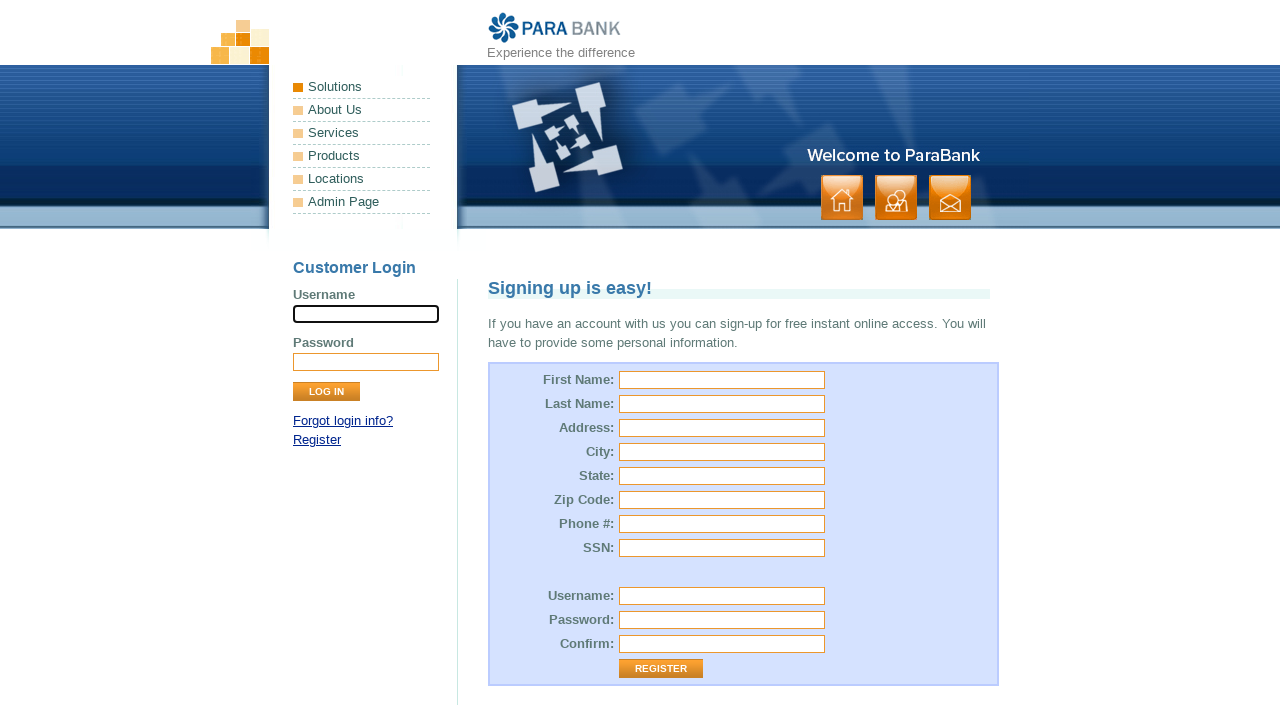